Tests the jQuery UI draggable functionality by dragging an element 50 pixels in both x and y directions

Starting URL: https://jqueryui.com/draggable/

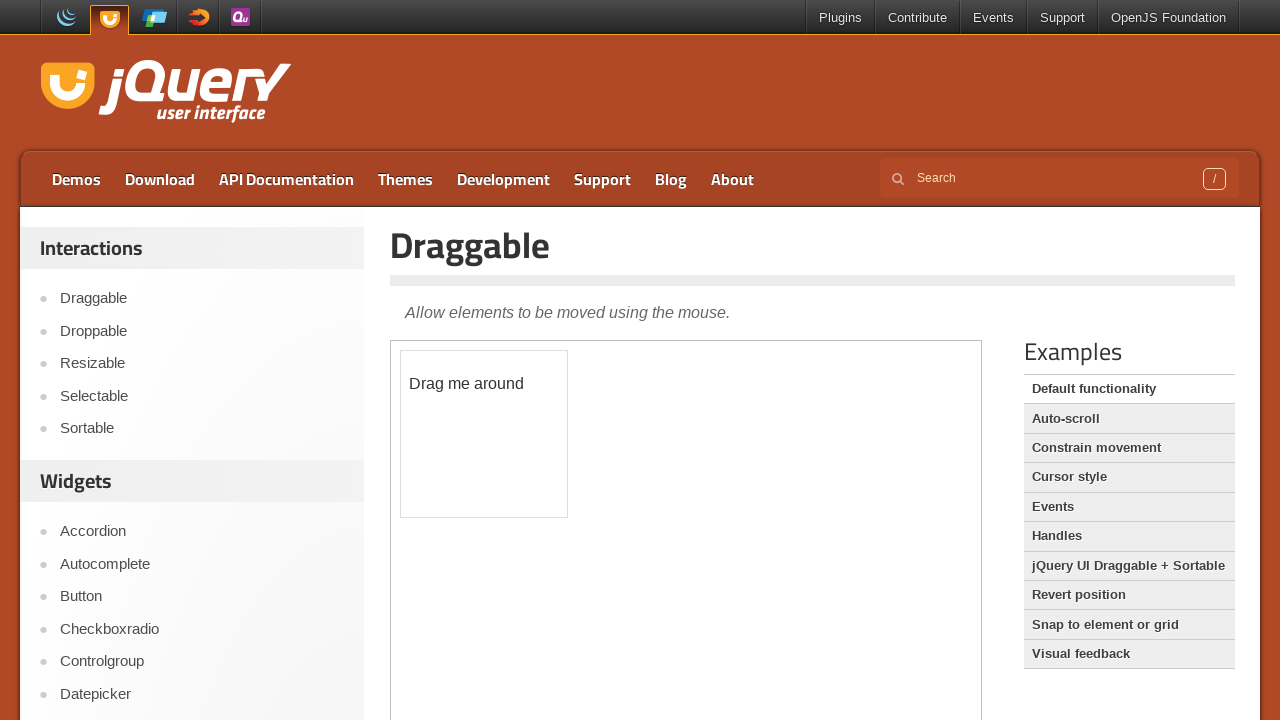

Located the iframe containing the draggable demo
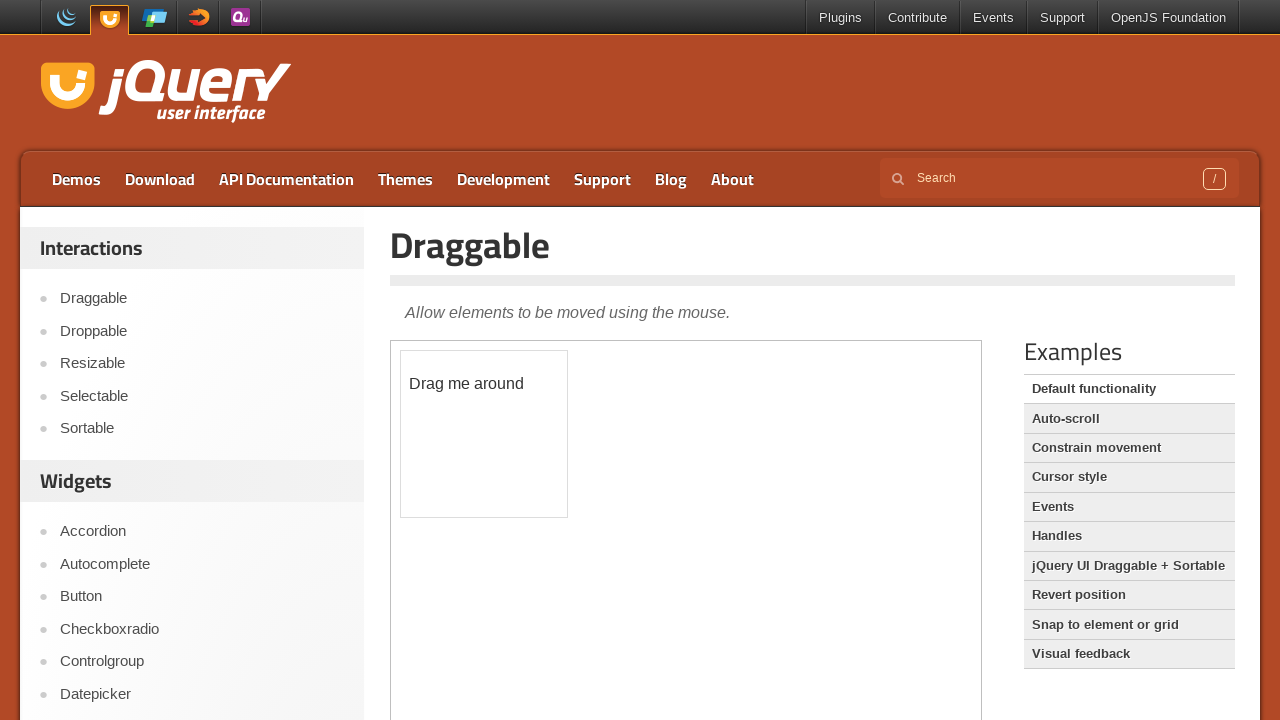

Located the draggable element with ID 'draggable'
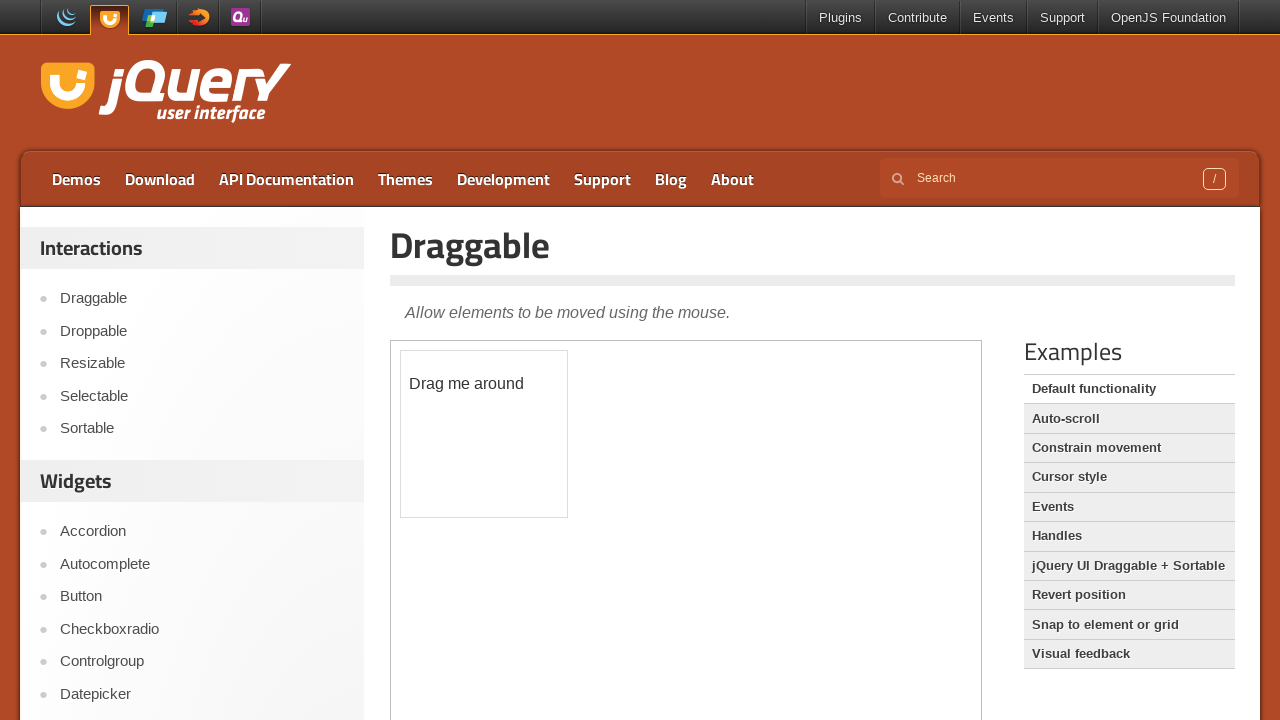

Retrieved bounding box of the draggable element
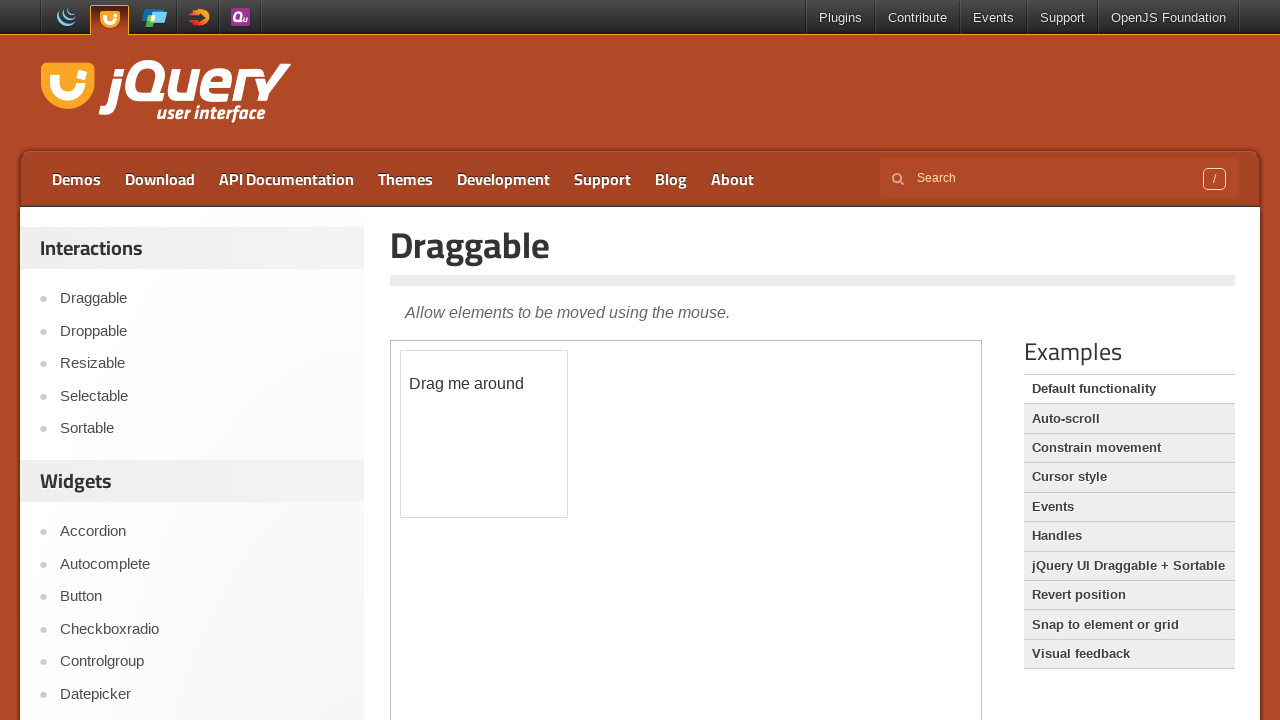

Dragged the element 50 pixels right and 50 pixels down using jQuery UI draggable at (451, 401)
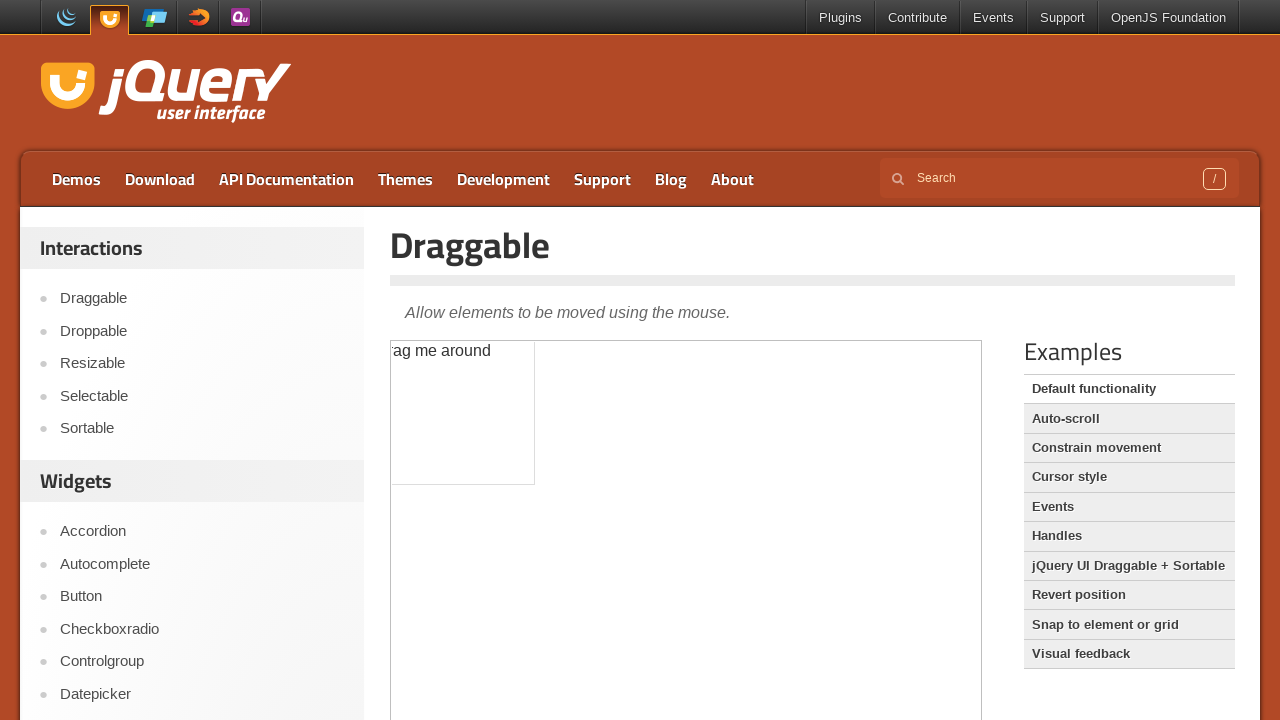

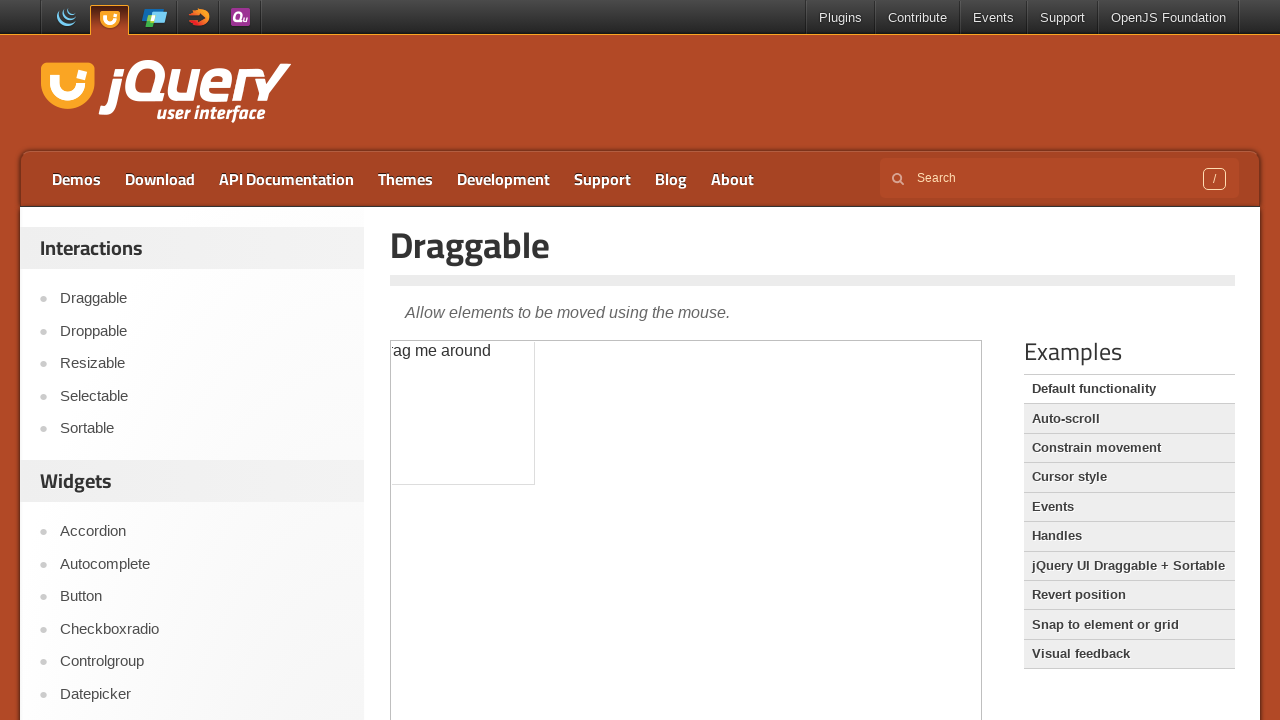